Tests various alert interactions including simple alerts, confirm dialogs, and prompt alerts on a testing practice website

Starting URL: https://letcode.in/alert

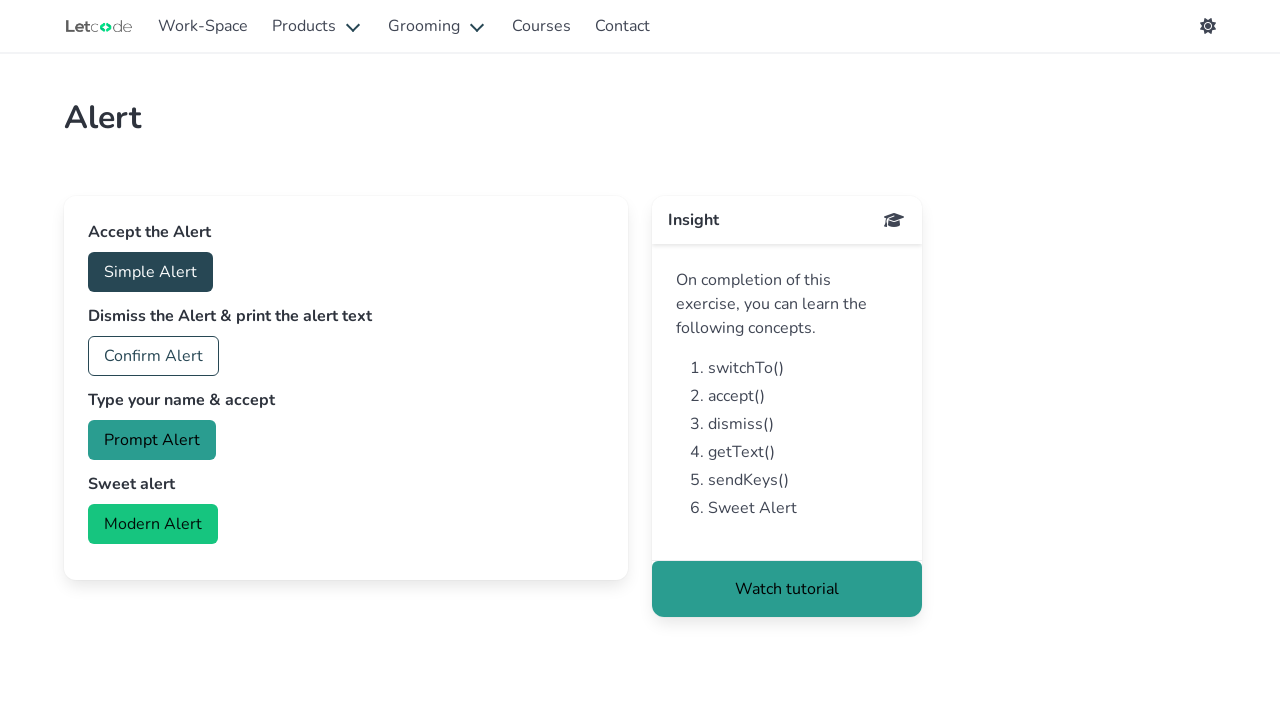

Clicked Simple Alert button at (150, 272) on xpath=//button[text()='Simple Alert']
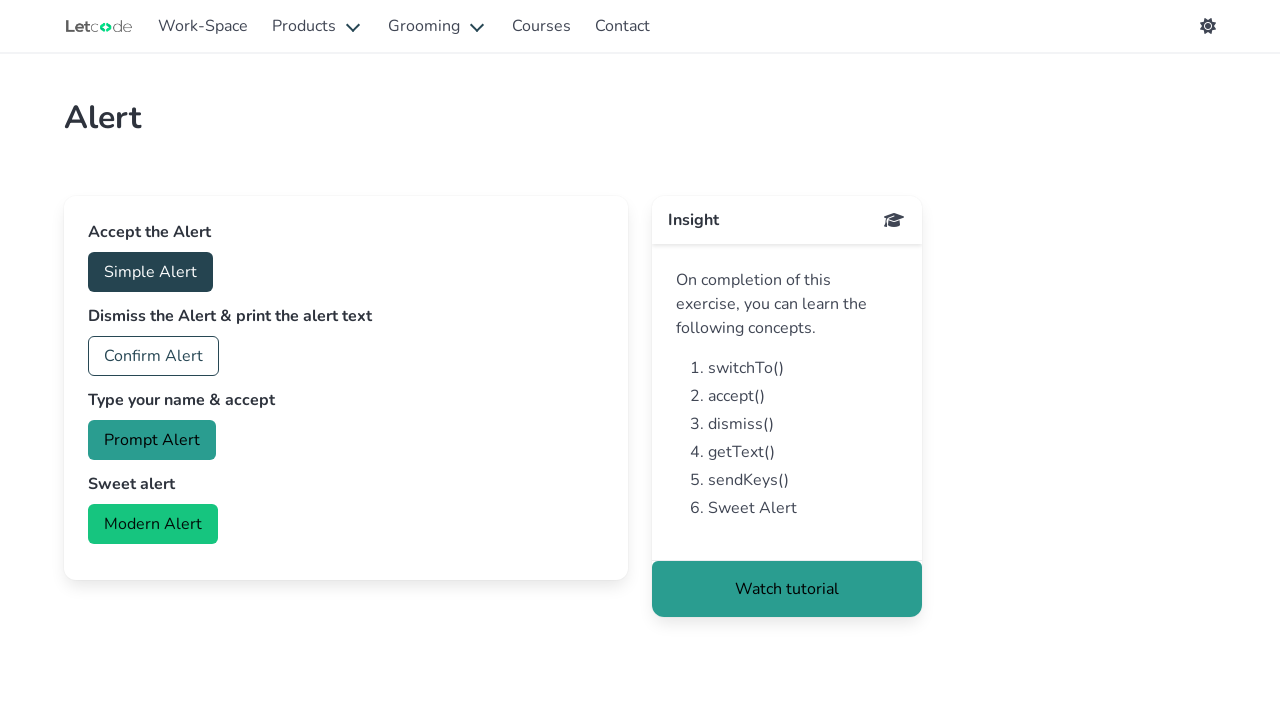

Accepted simple alert dialog
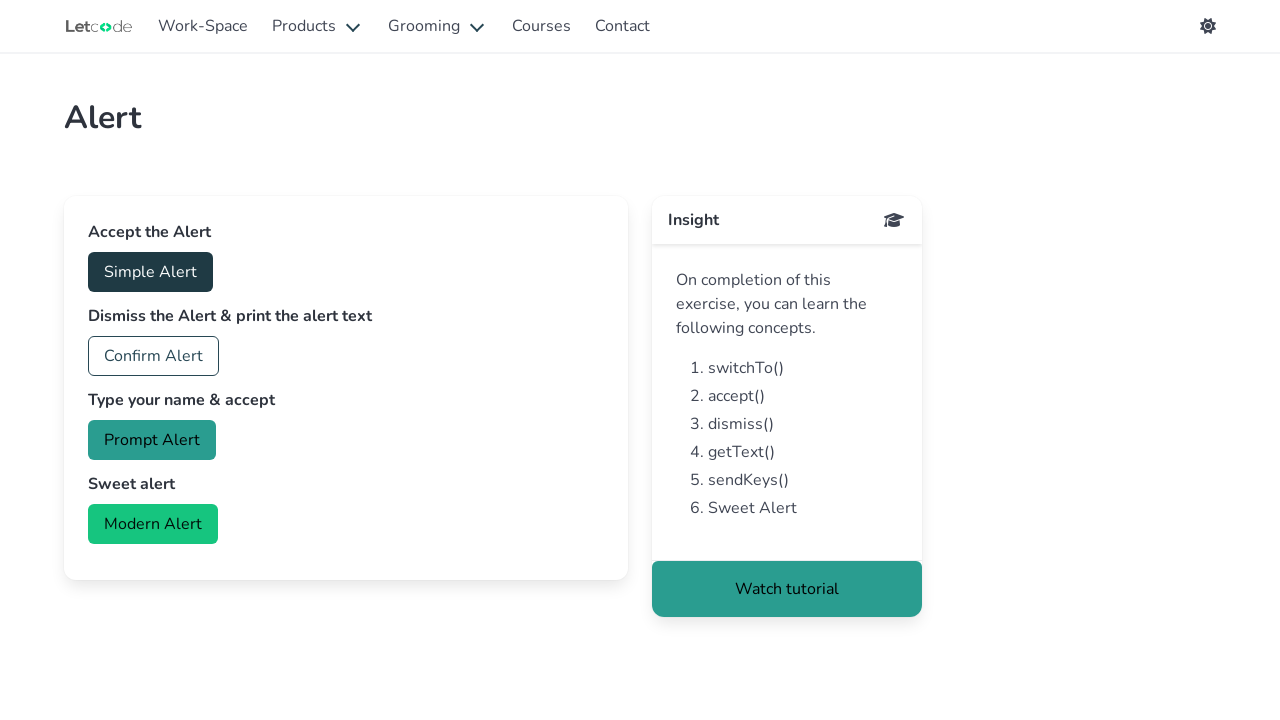

Clicked Confirm Alert button at (154, 356) on xpath=//button[text()='Confirm Alert']
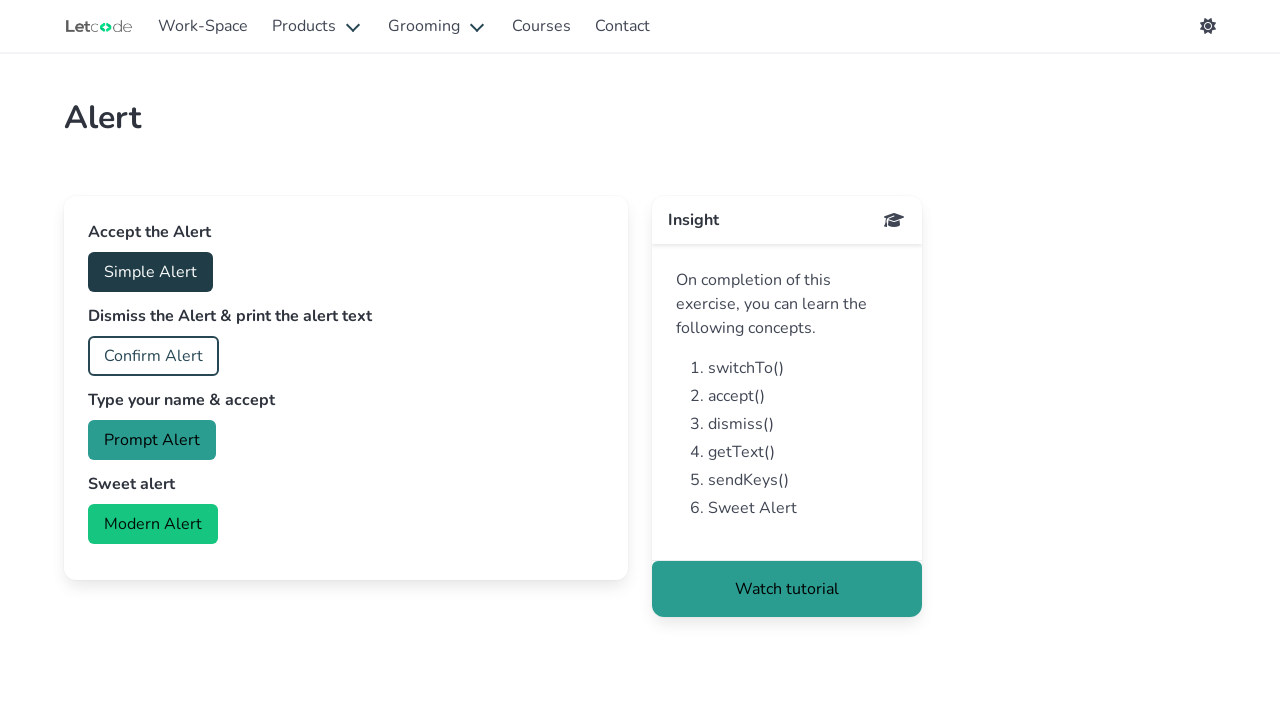

Clicked Confirm Alert button again at (154, 356) on xpath=//button[text()='Confirm Alert']
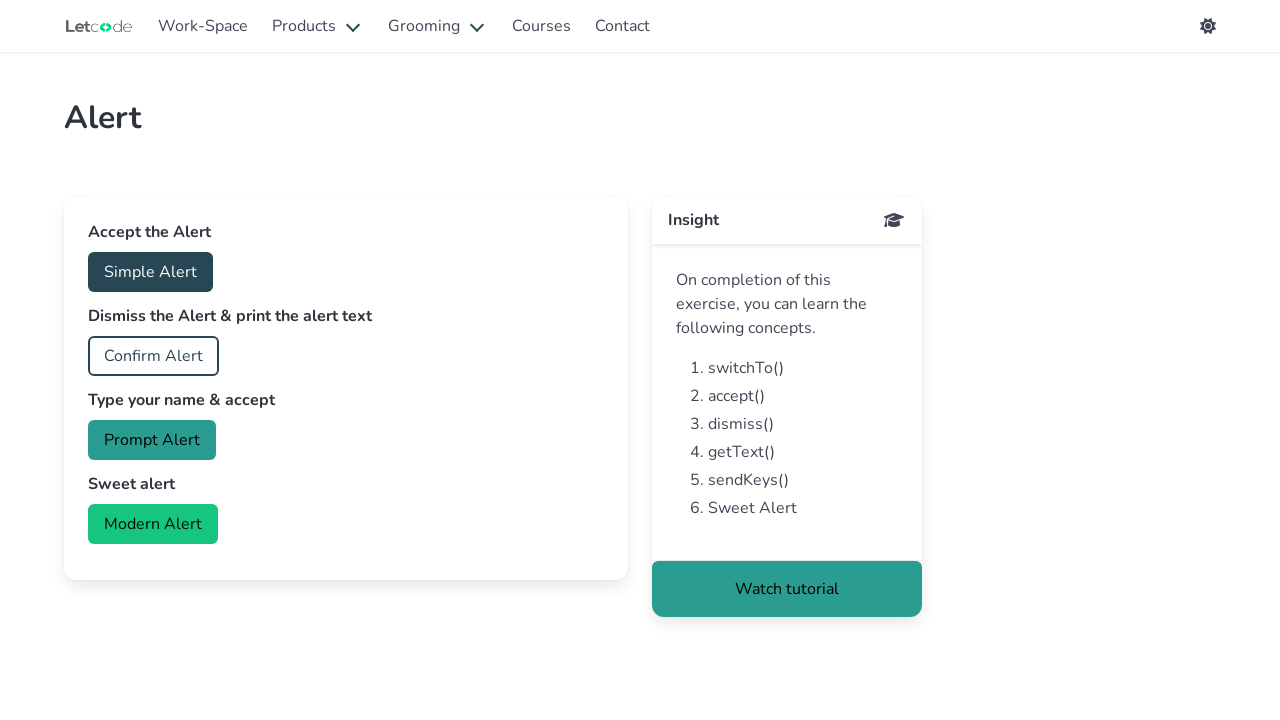

Dismissed confirm alert dialog
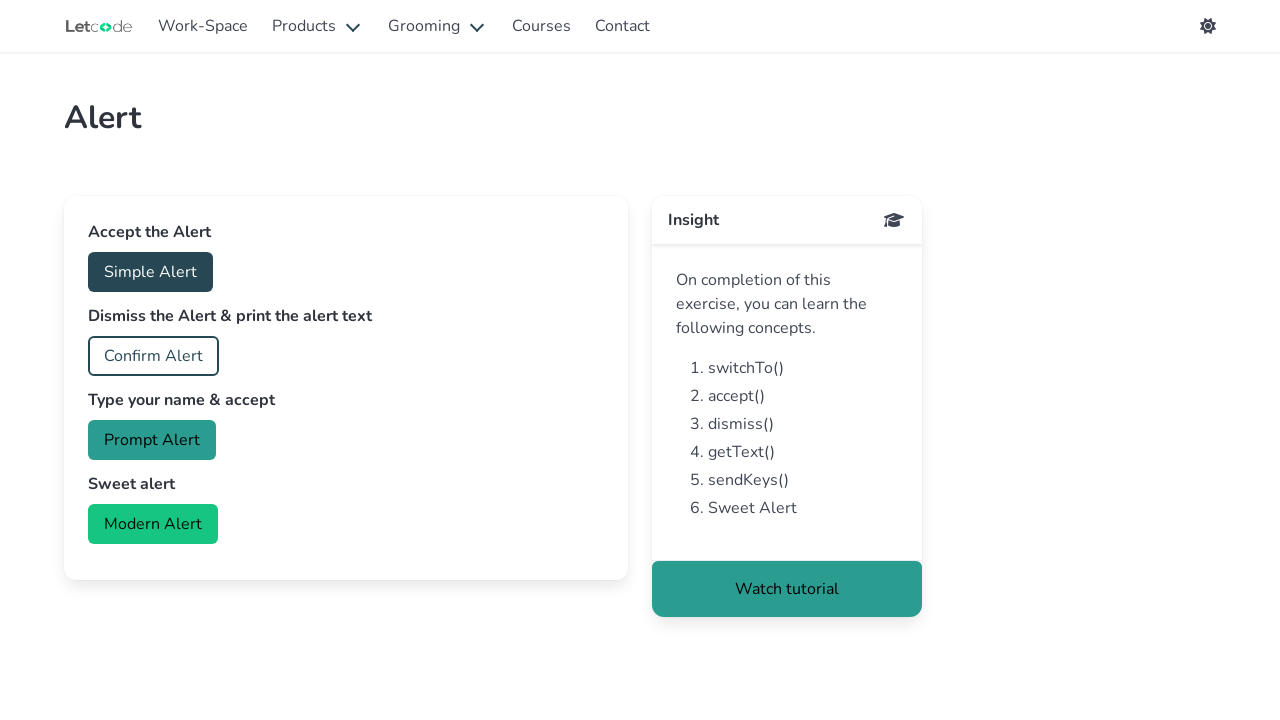

Set up prompt alert handler to accept with text 'panneer'
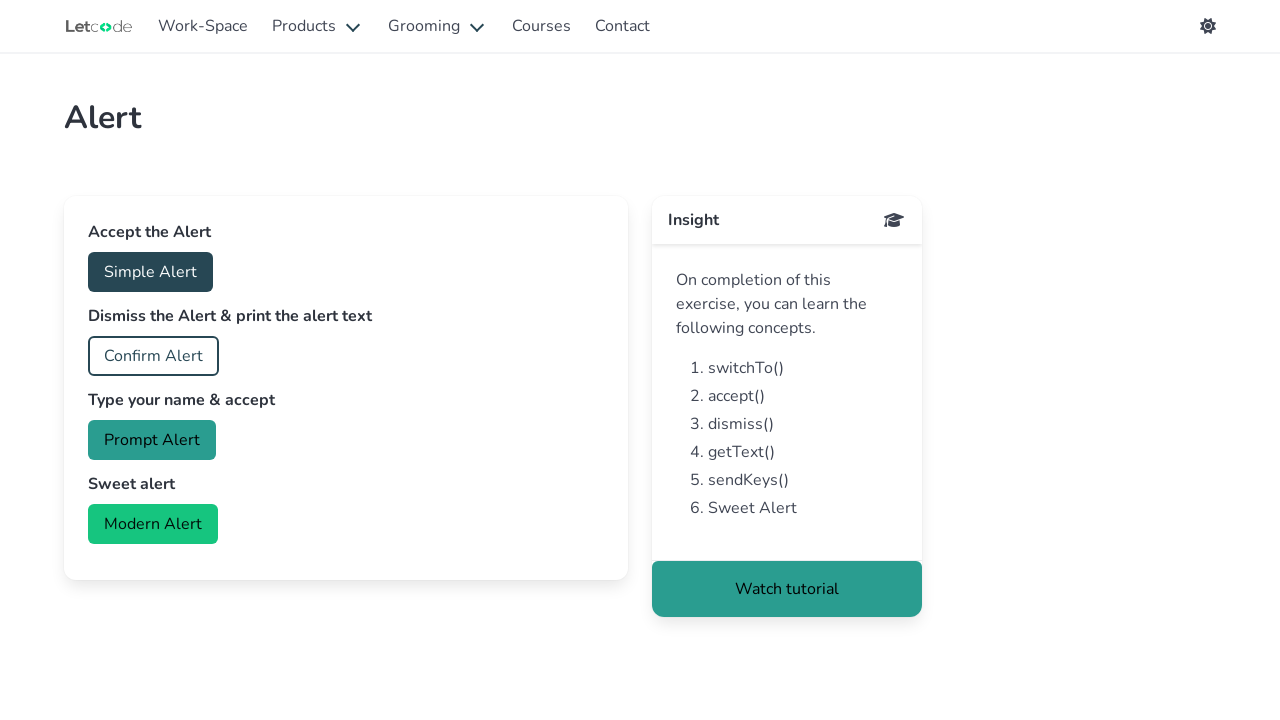

Clicked Prompt Alert button and accepted with input 'panneer' at (152, 440) on xpath=//button[text()='Prompt Alert']
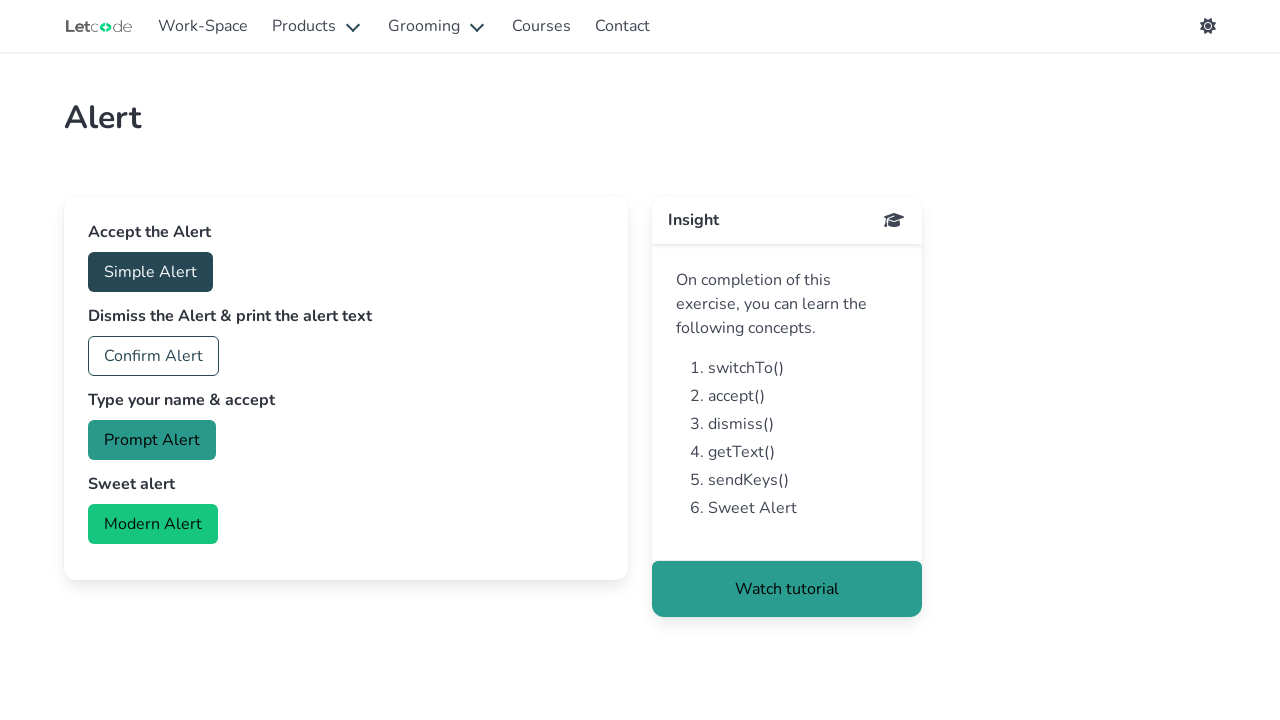

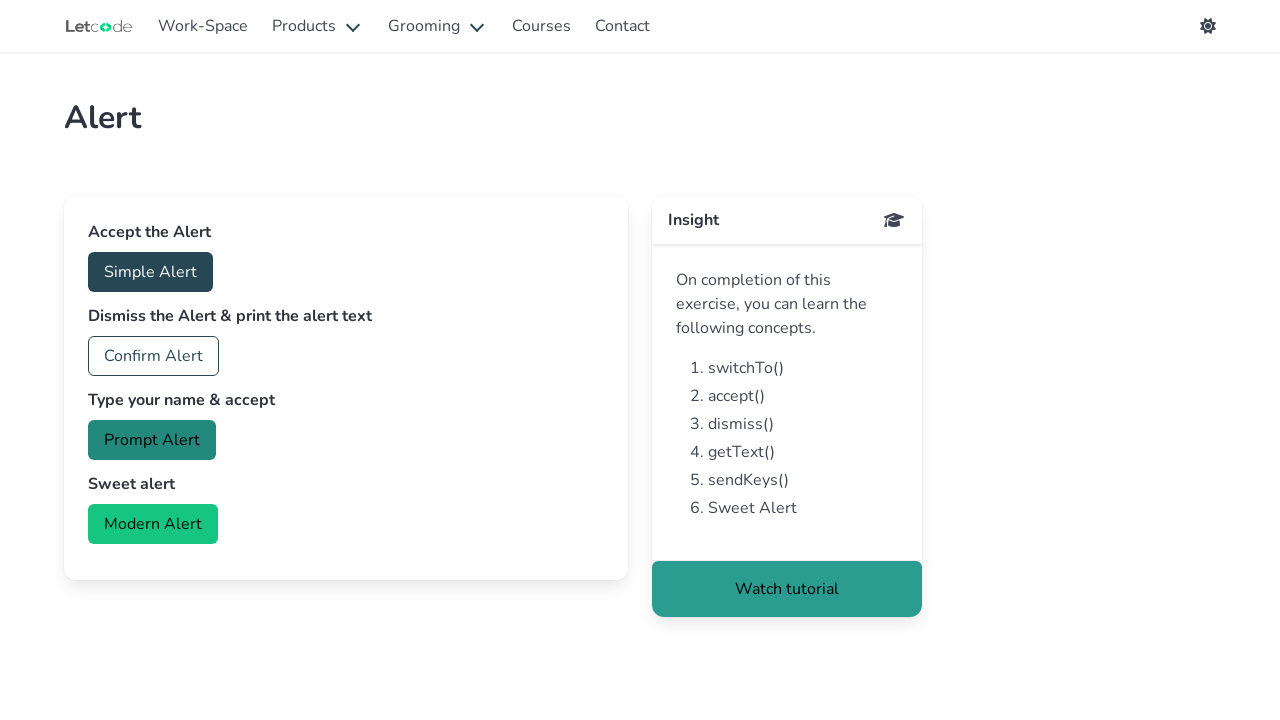